Navigates to Sauce Labs' guinea-pig test page and clicks on a link element with id "i am a link"

Starting URL: https://saucelabs.com/test/guinea-pig

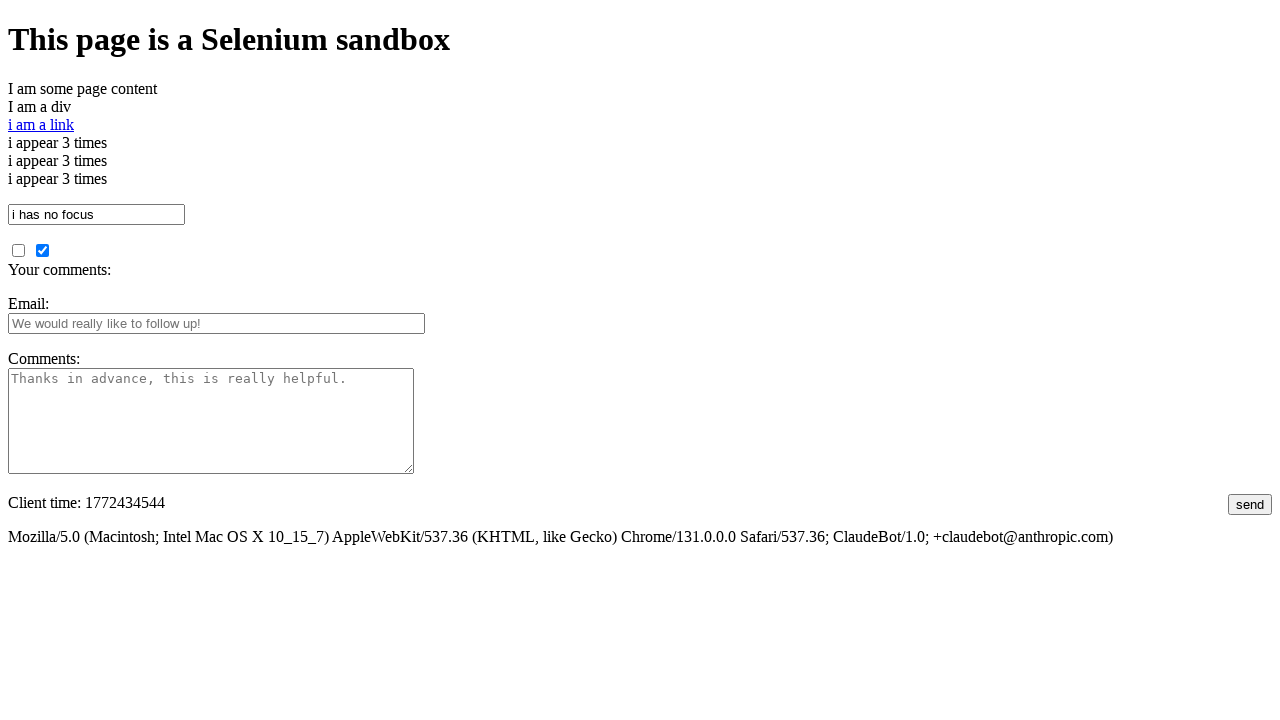

Navigated to Sauce Labs guinea-pig test page
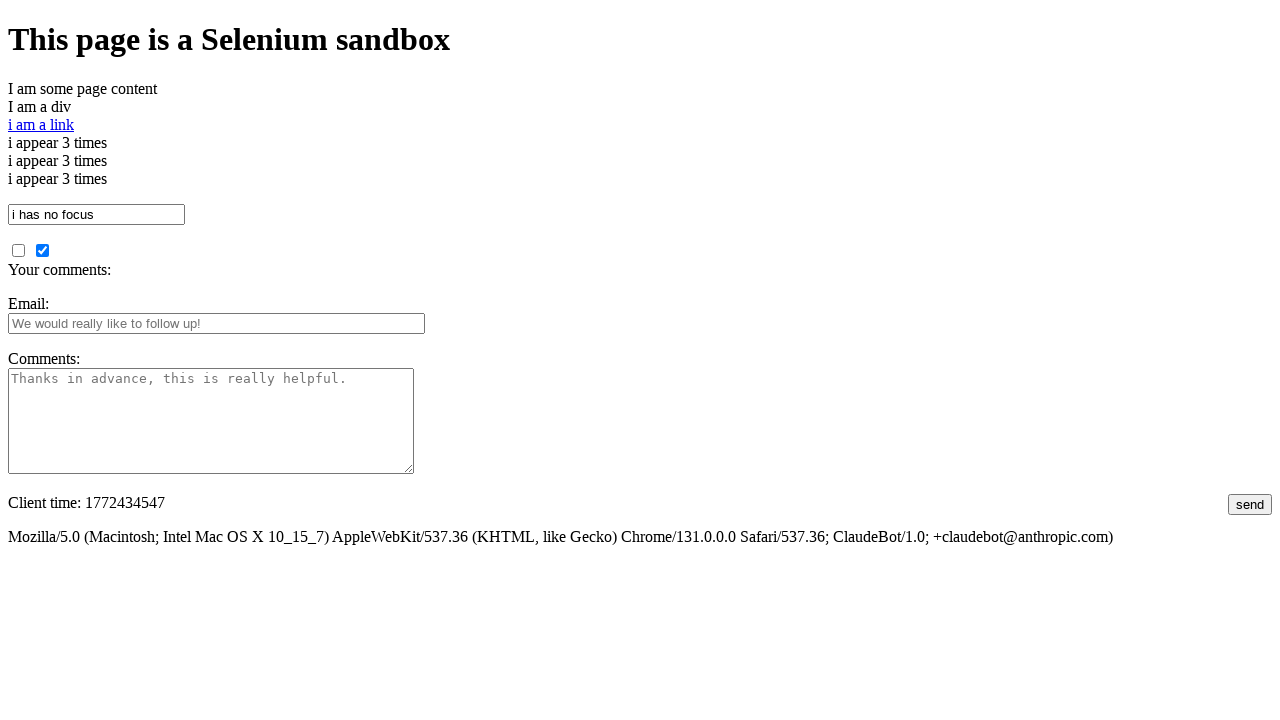

Clicked on link element with id 'i am a link' at (41, 124) on #i\ am\ a\ link
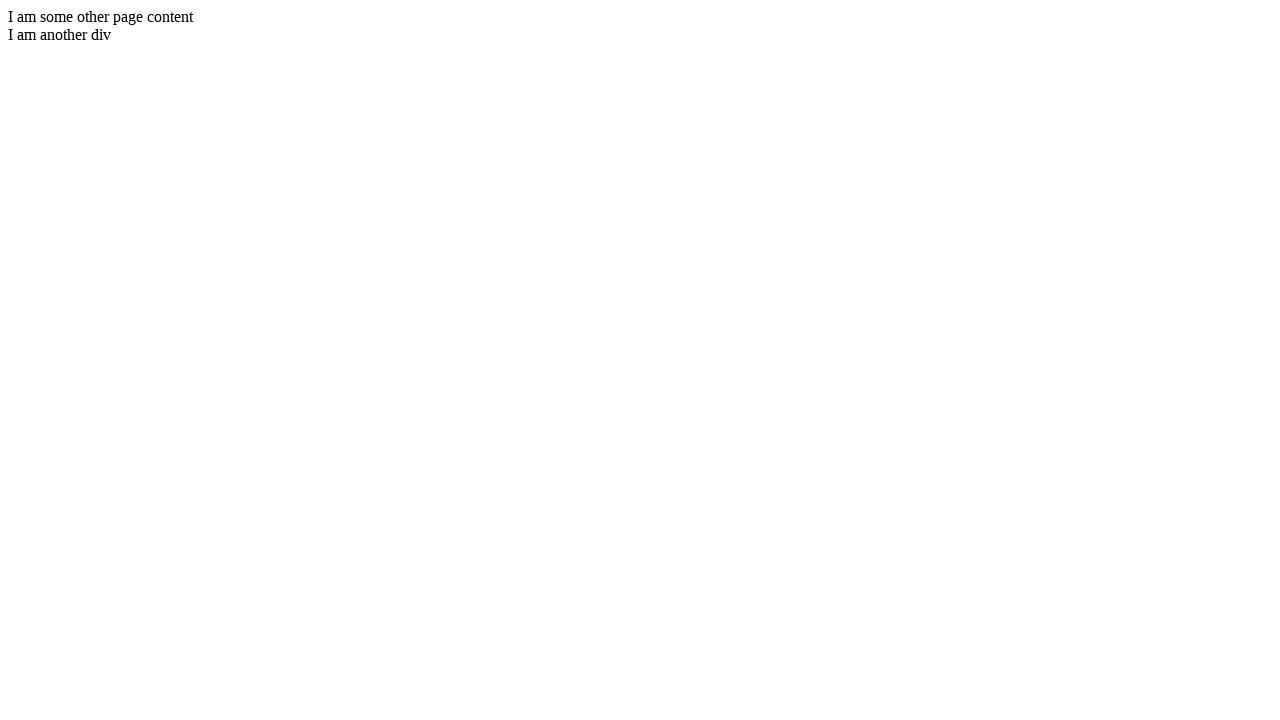

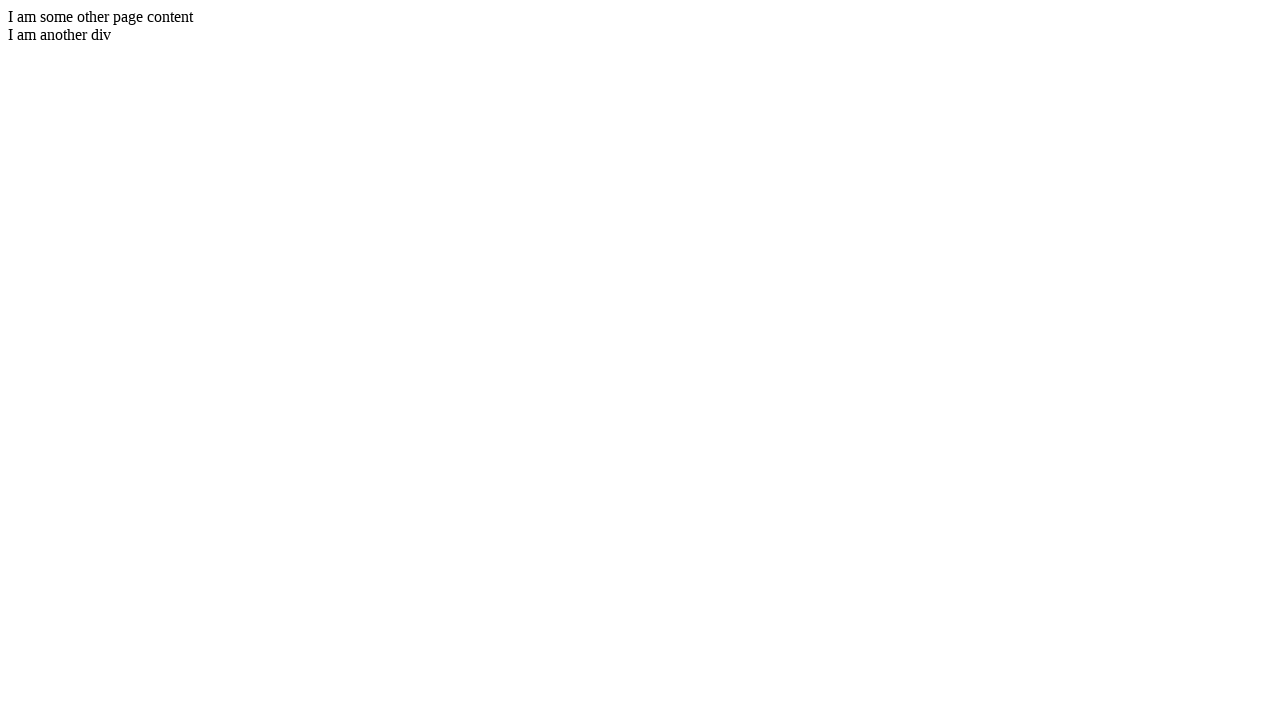